Tests a registration form by filling in first name, last name, and email fields, then submitting and verifying the success message

Starting URL: http://suninjuly.github.io/registration1.html

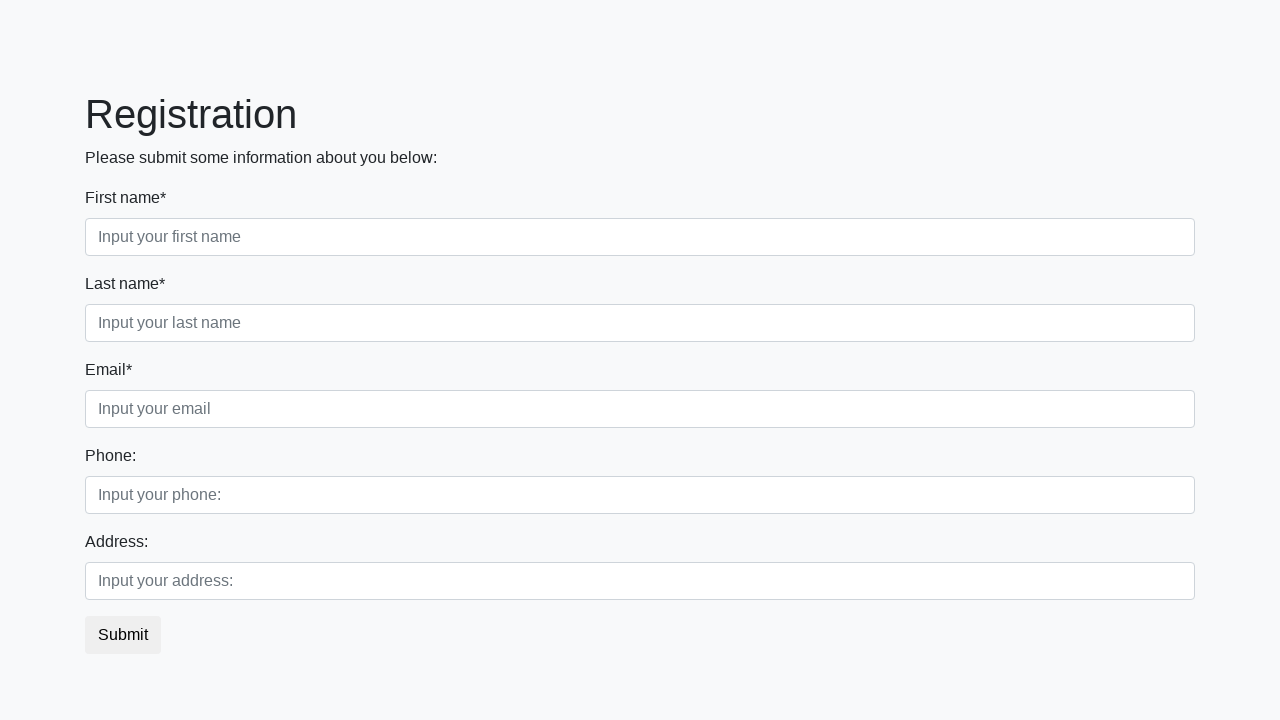

Navigated to registration form page
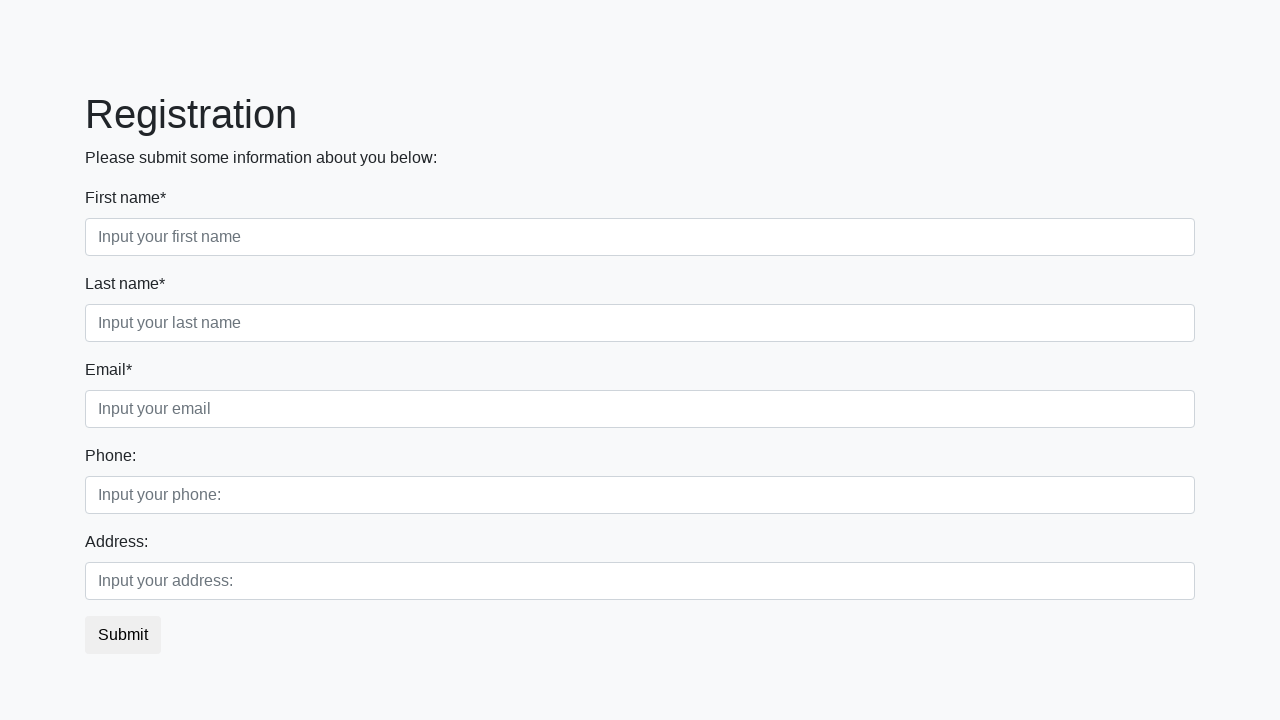

Filled first name field with 'ivan' on .first_block .first
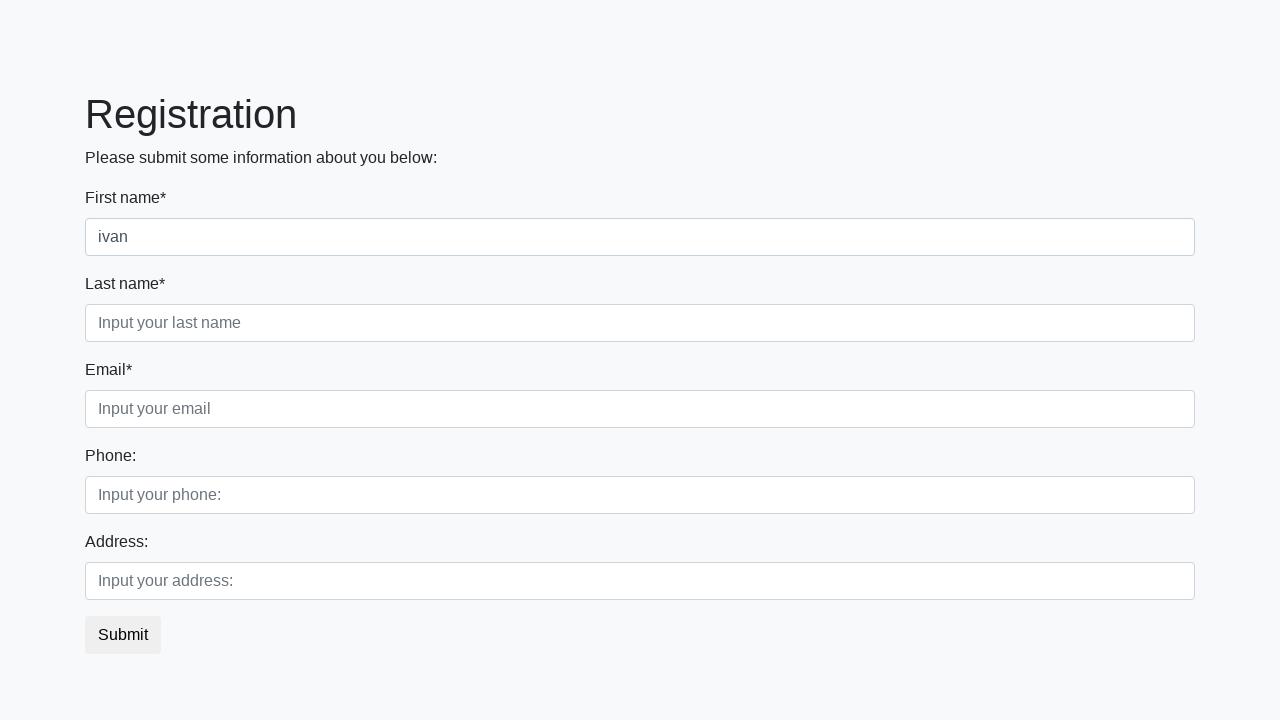

Filled last name field with 'ivanov' on .first_block .second
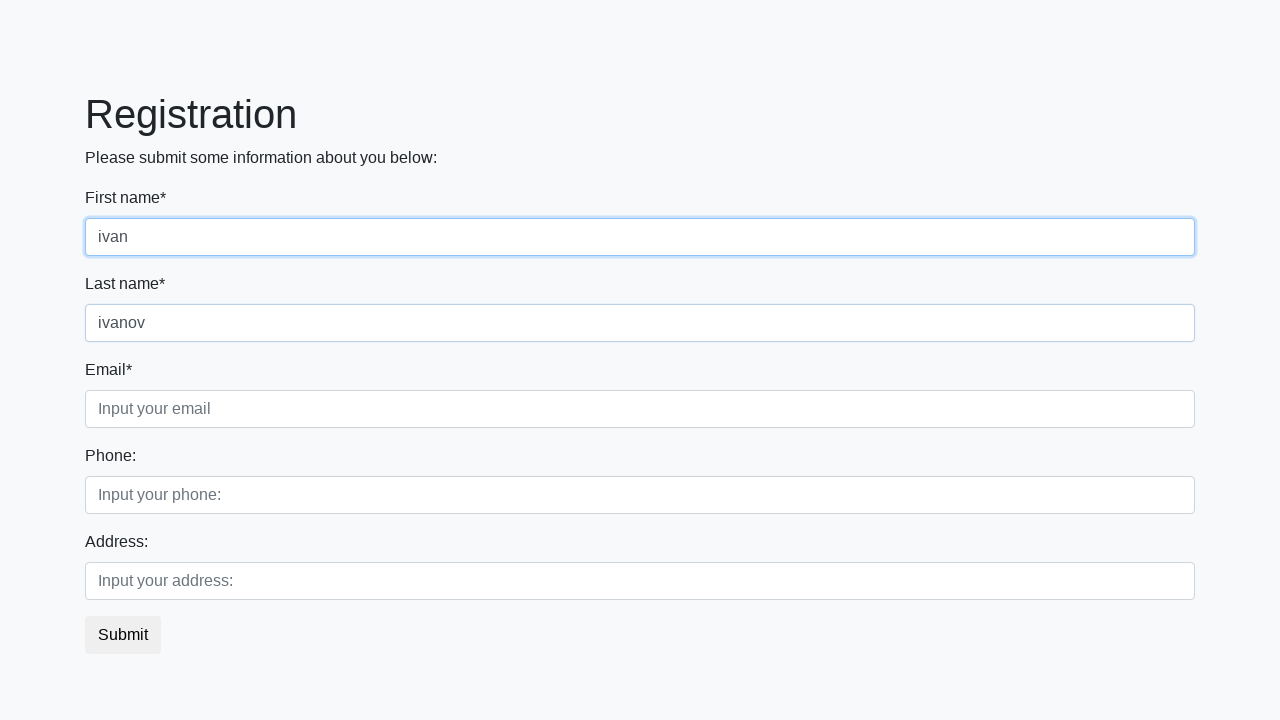

Filled email field with 'ivan@example.com' on .first_block .third
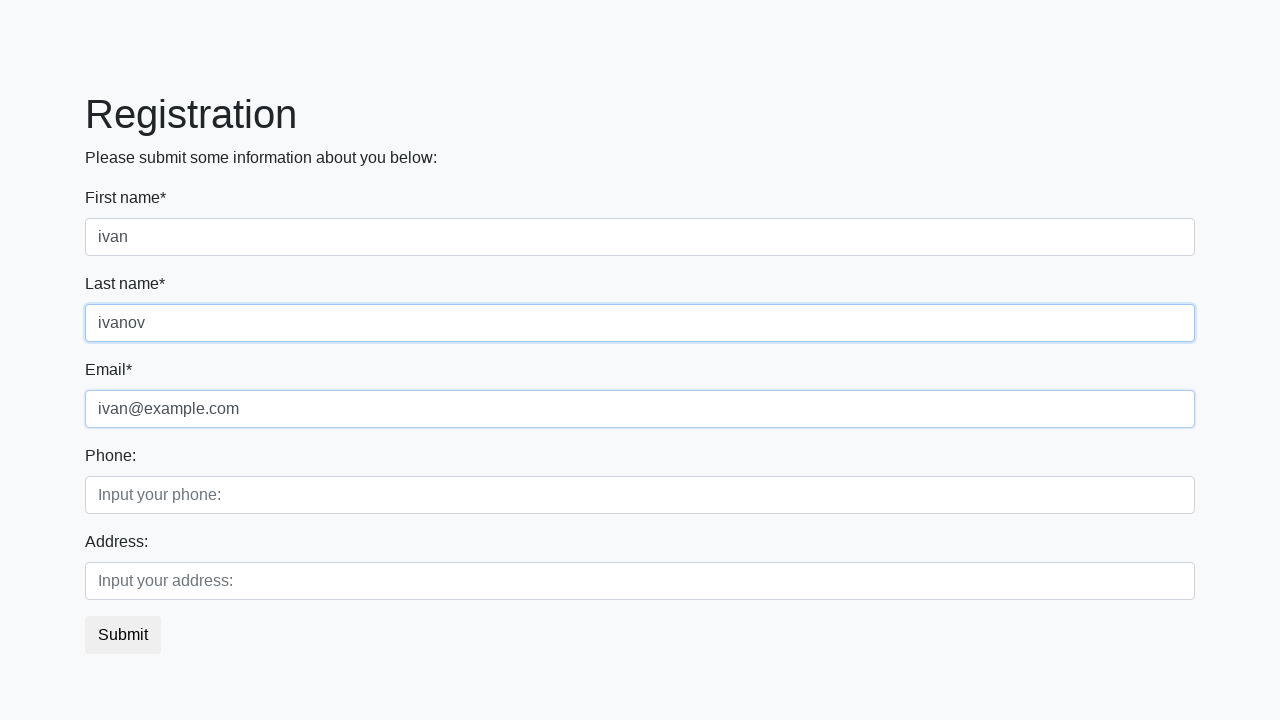

Clicked submit button to register at (123, 635) on button.btn
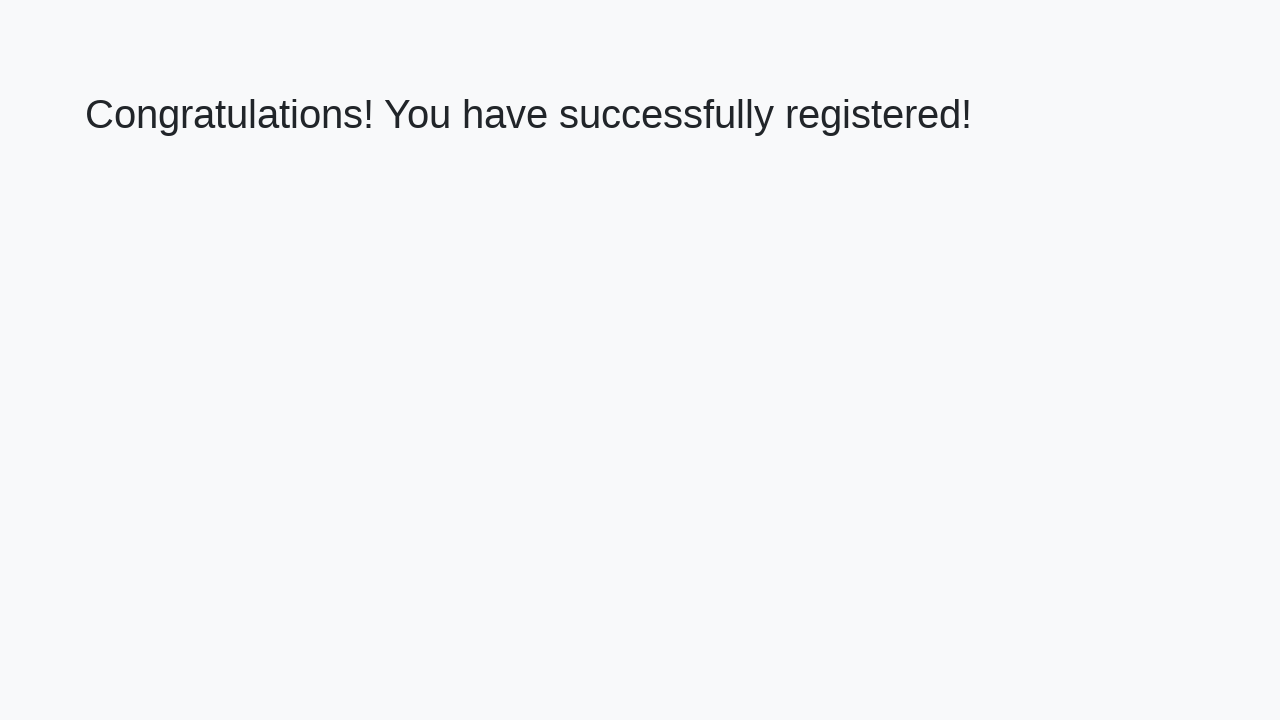

Success message header appeared
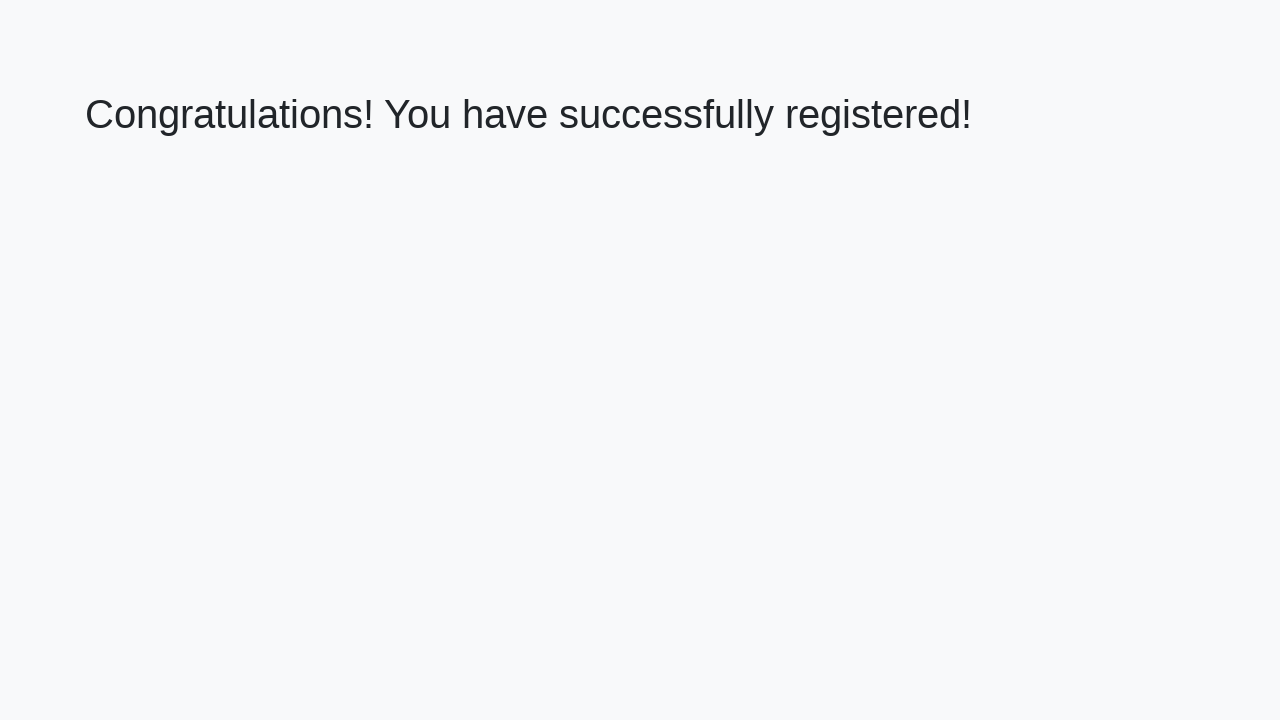

Retrieved success message text
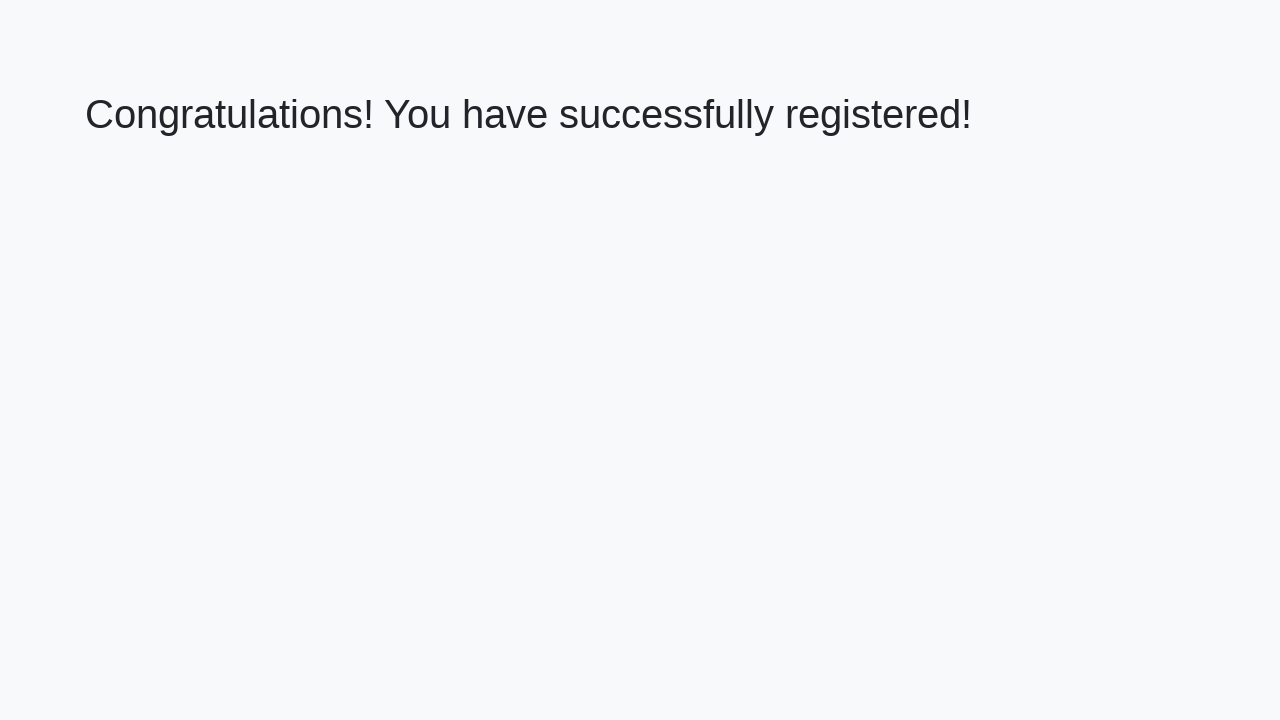

Verified success message: 'Congratulations! You have successfully registered!'
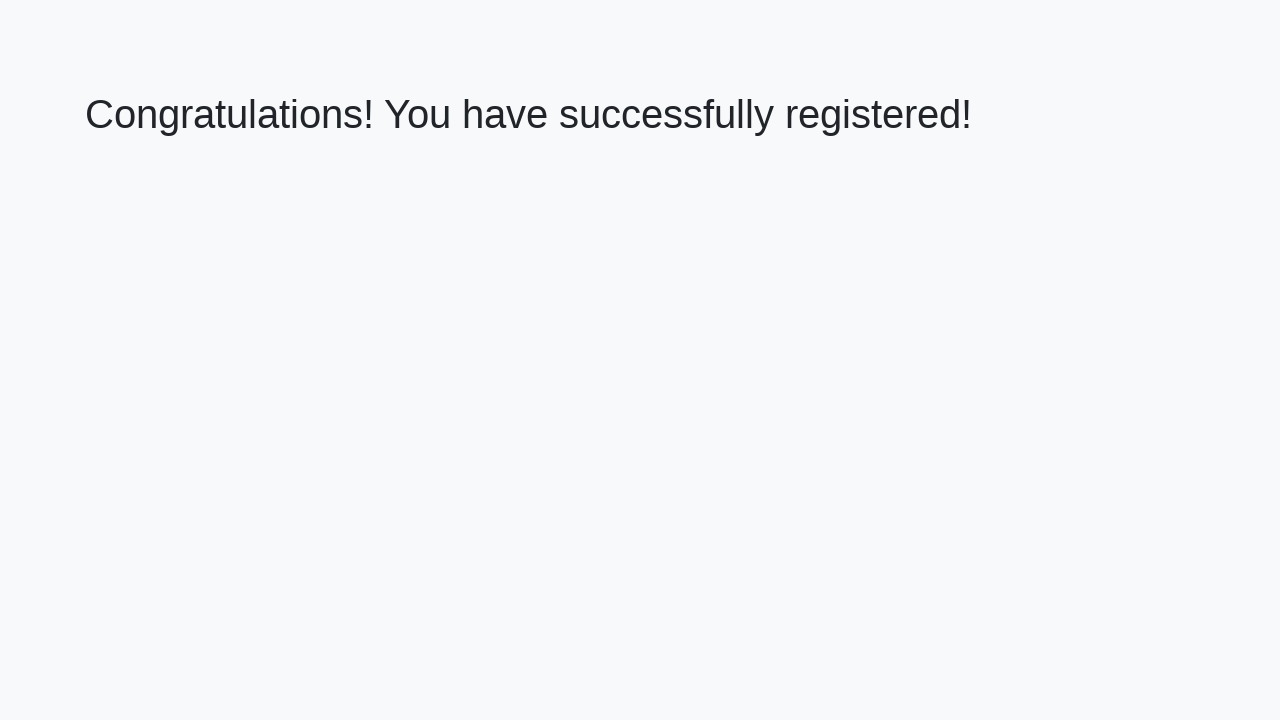

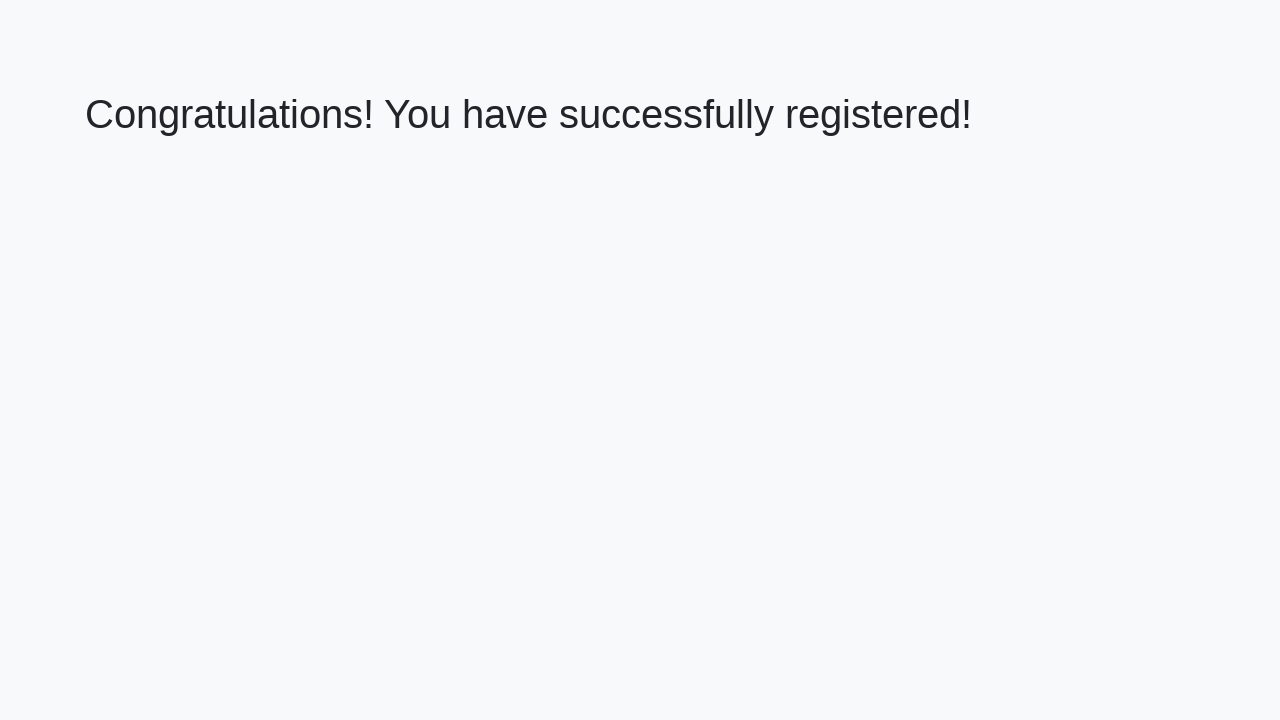